Tests iframe interaction by navigating to an iframe demo page, waiting for the iframe to load, and clicking a button inside the iframe.

Starting URL: https://v1.training-support.net/selenium/iframes

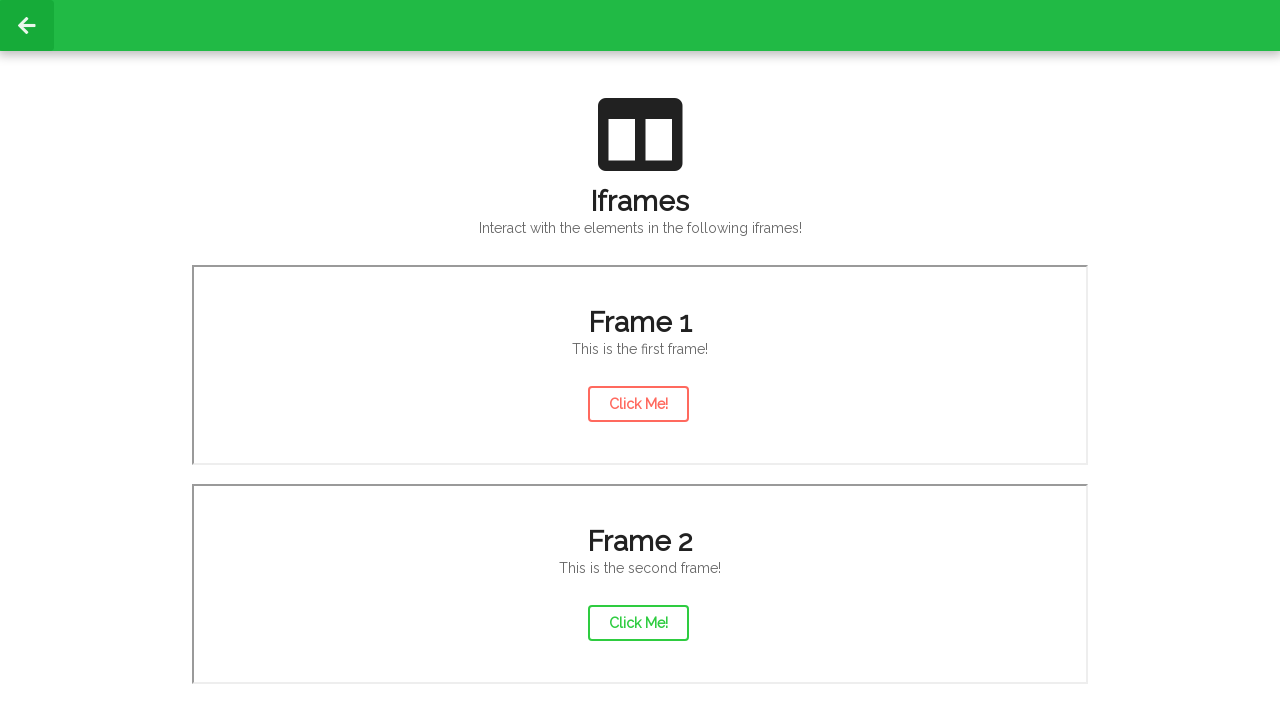

Navigated to iframe demo page
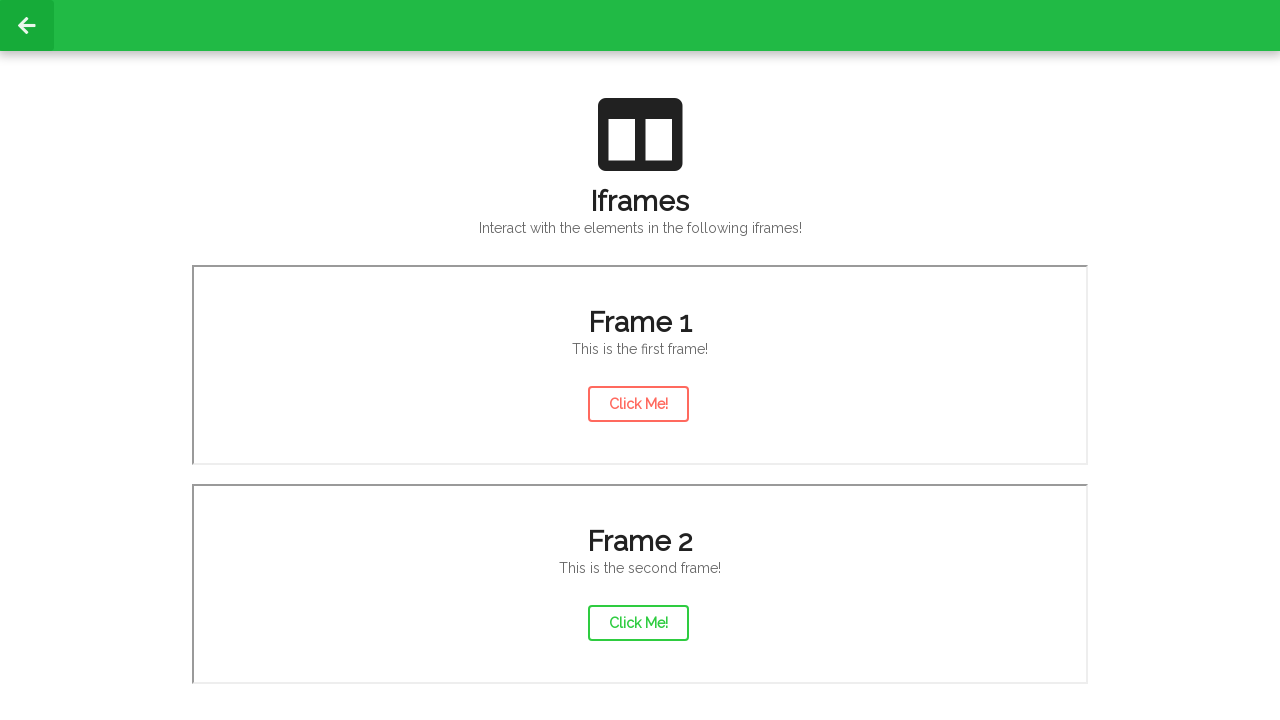

Waited for iframe with src='/selenium/frame1' to load
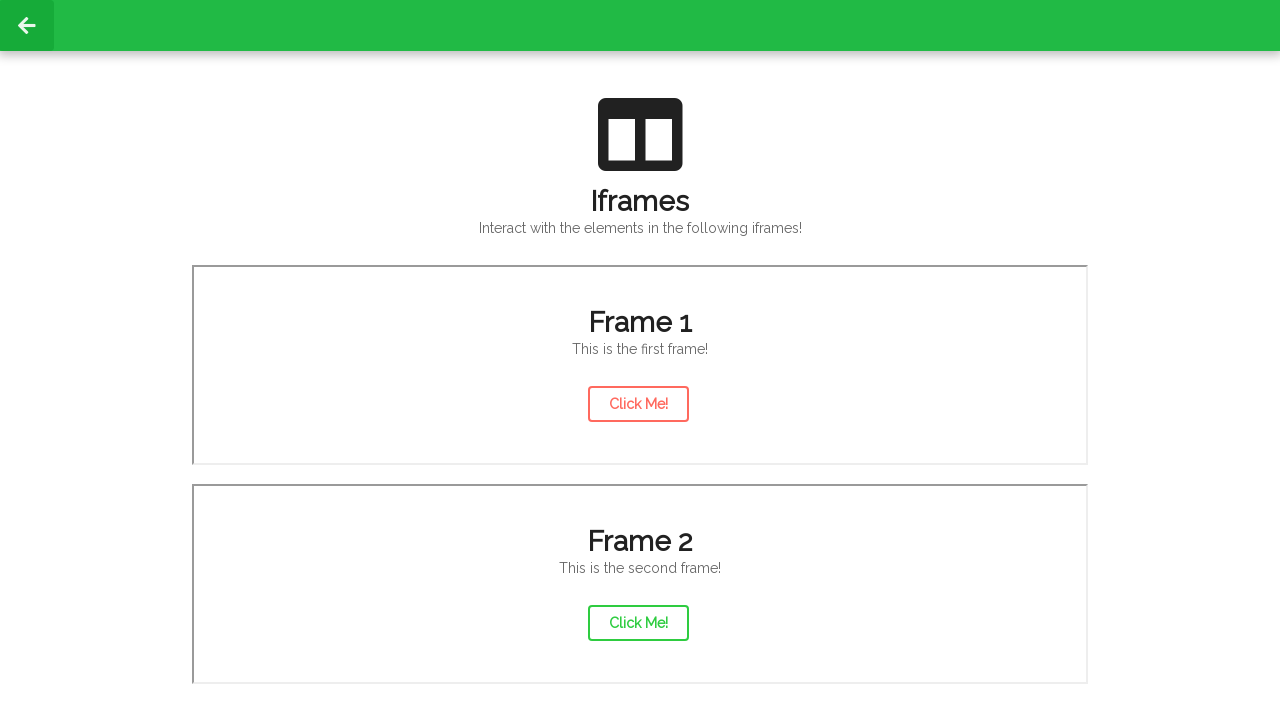

Retrieved frame content from iframe element
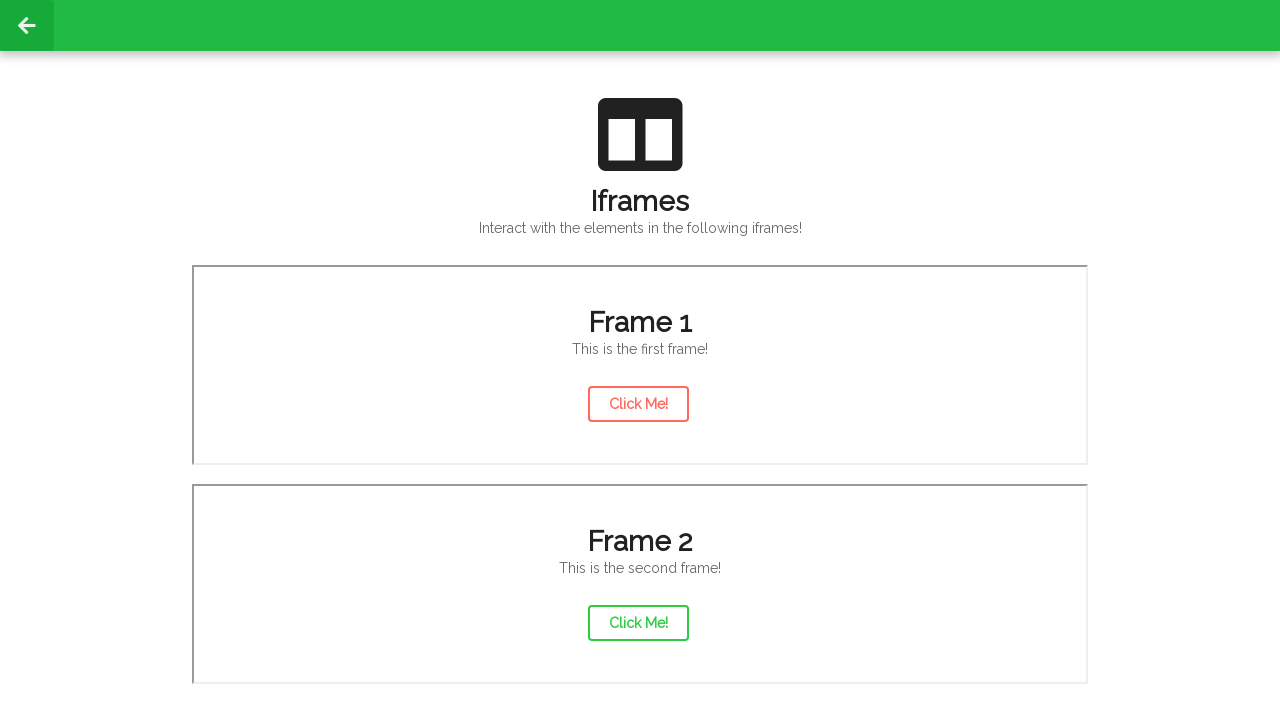

Waited for button element to be ready inside iframe
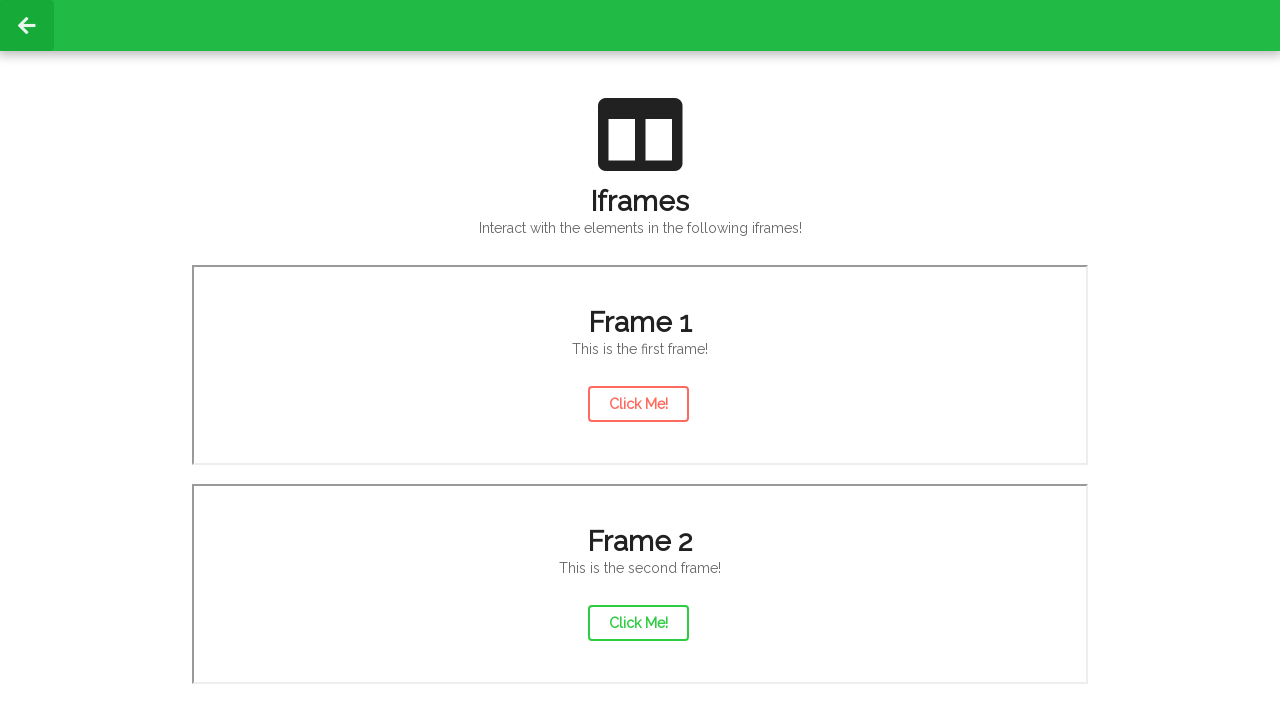

Clicked the first button inside the iframe at (638, 404) on button >> nth=0
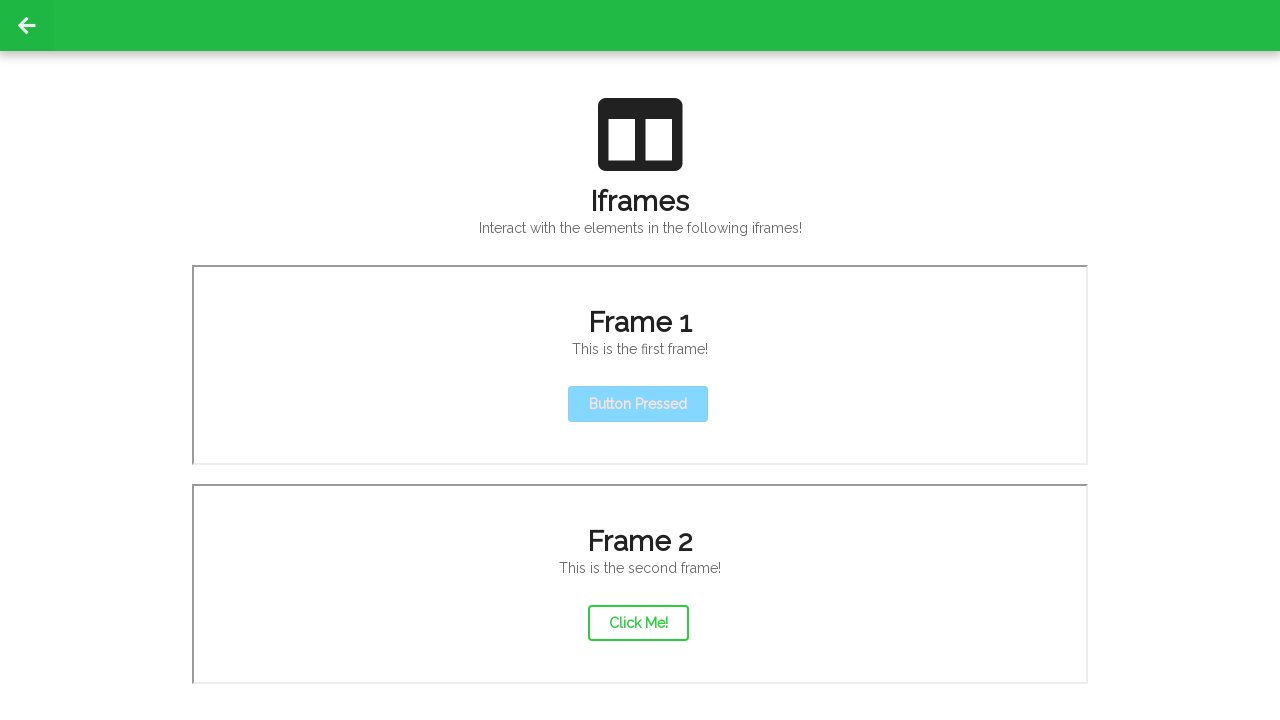

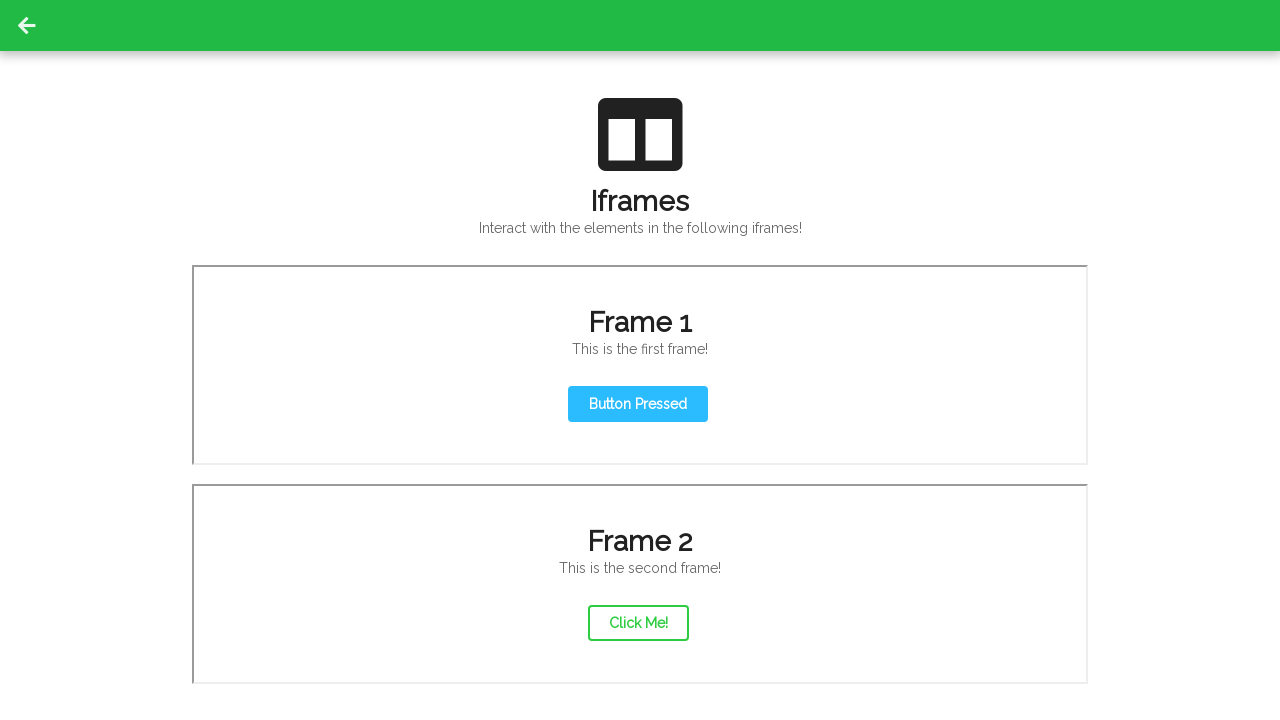